Tests date picker with dropdown selection by selecting March 1999 from dropdowns and clicking day 24.

Starting URL: https://demoqa.com/date-picker

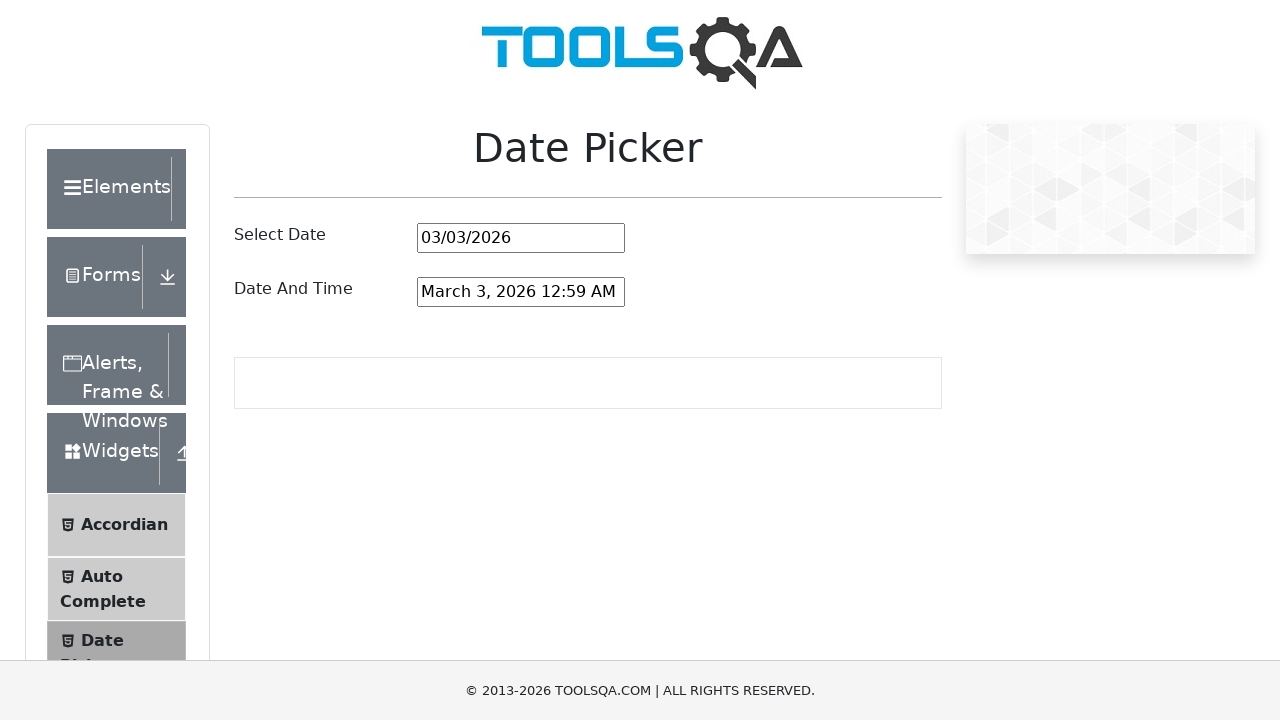

Clicked on date picker input field at (521, 238) on #datePickerMonthYearInput
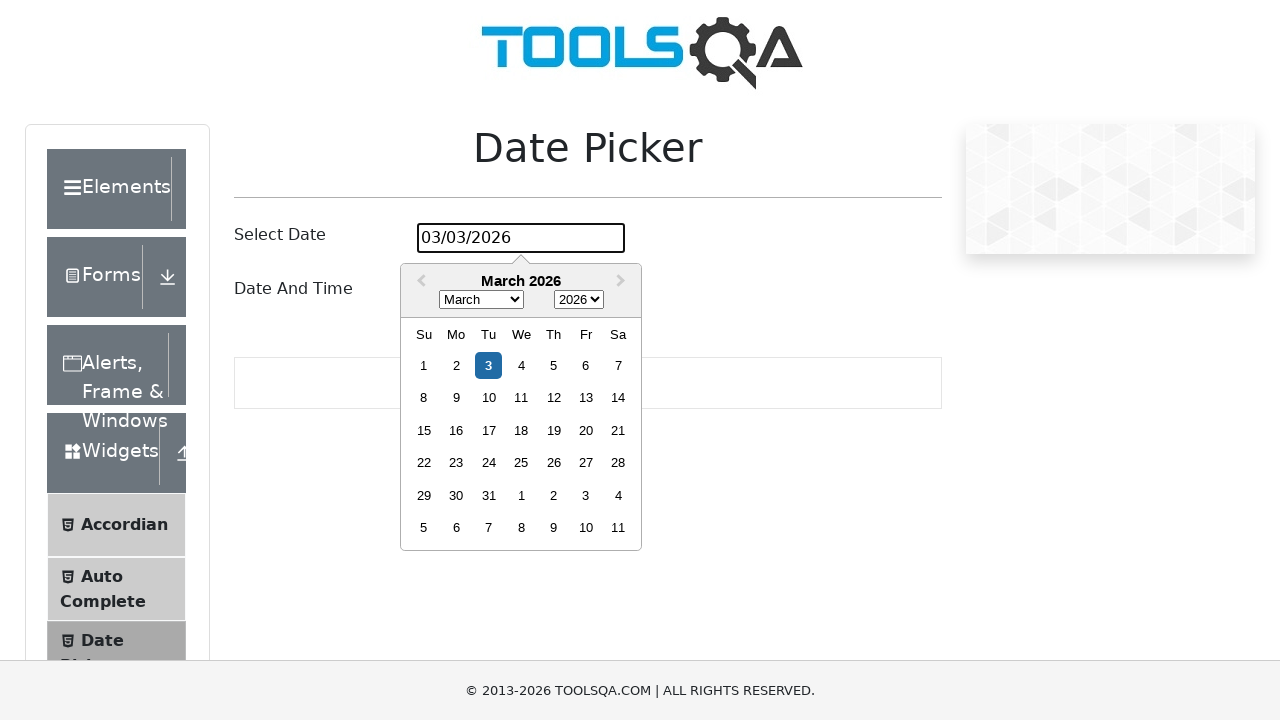

Selected March from month dropdown on .react-datepicker__month-select
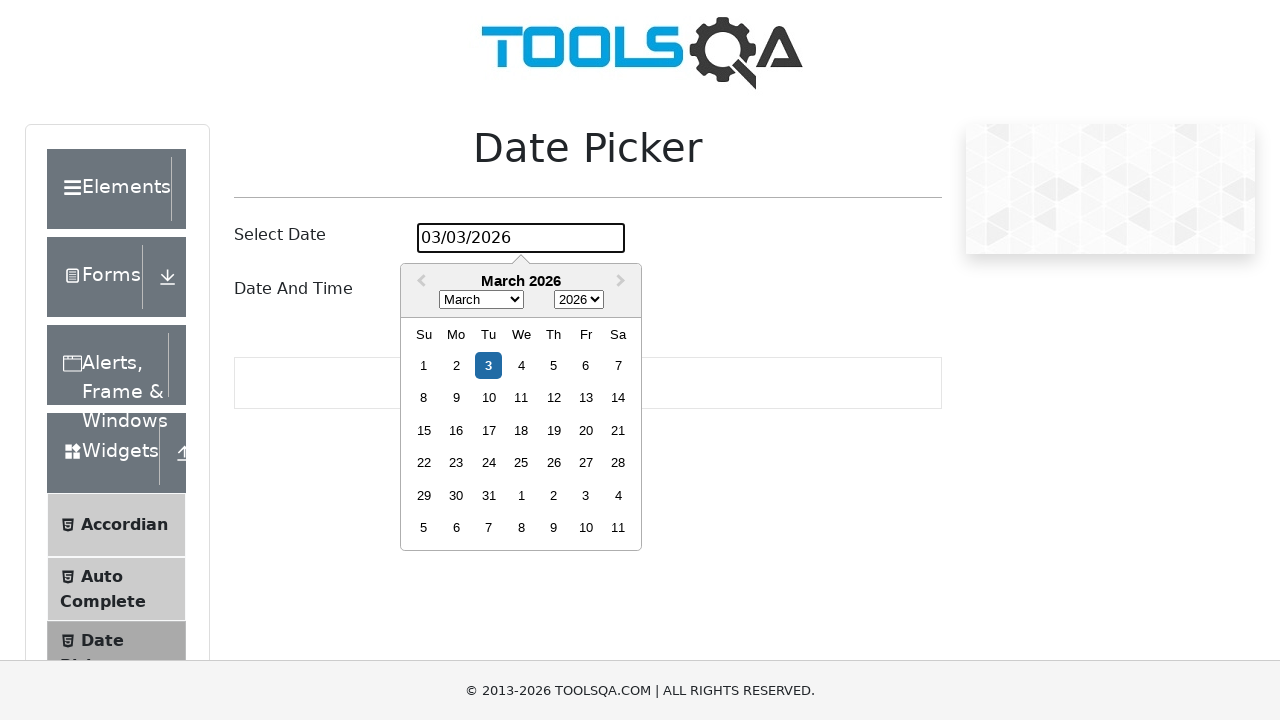

Selected 1999 from year dropdown on .react-datepicker__year-select
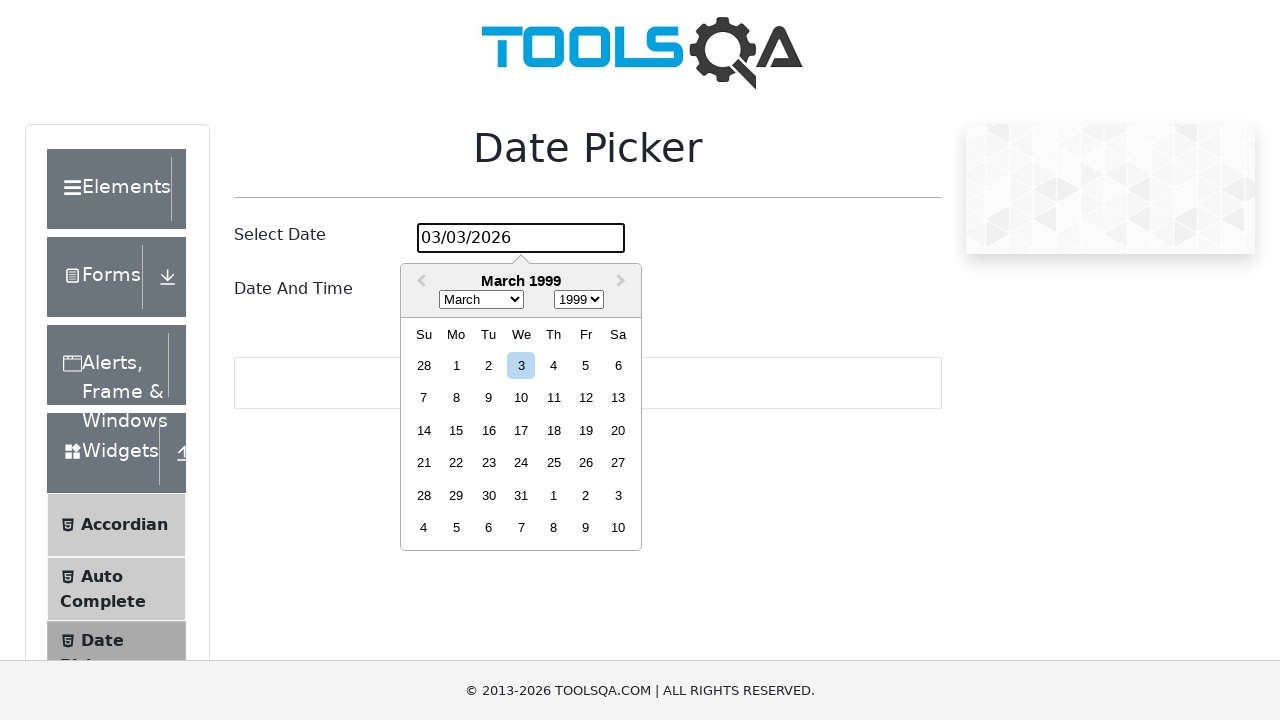

Clicked on day 24 at (521, 463) on .react-datepicker__day--024
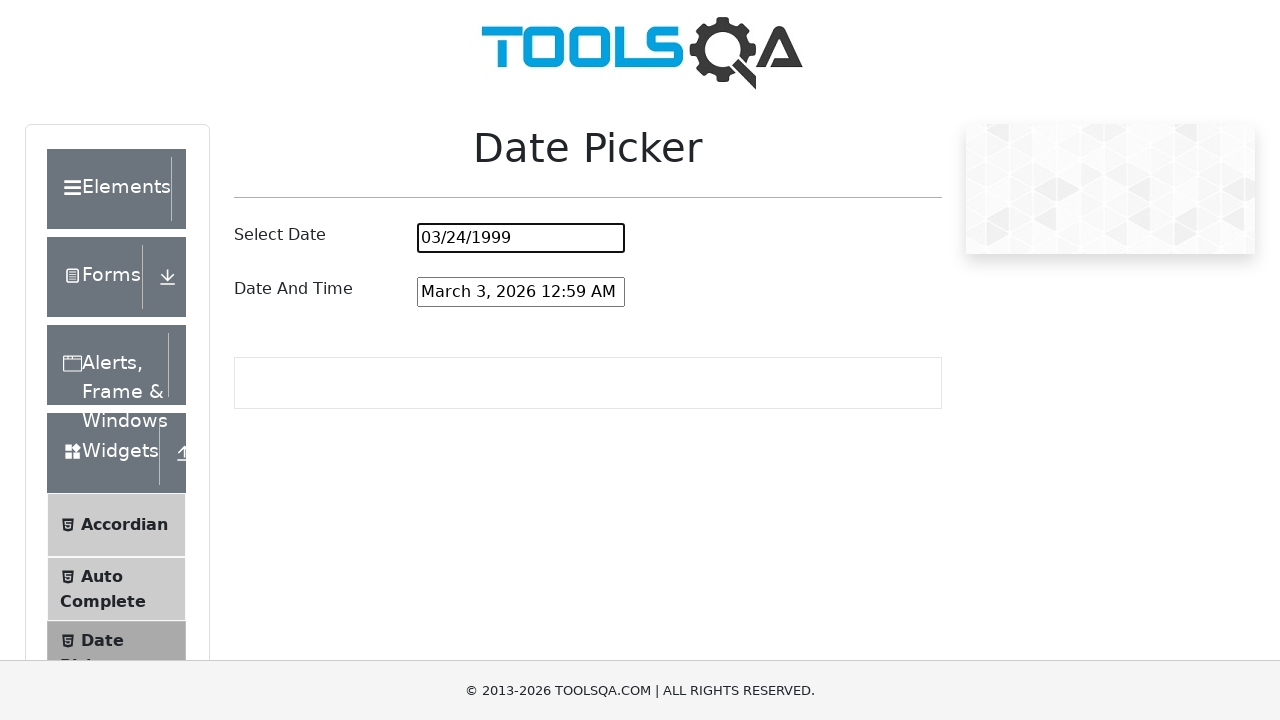

Verified selected date is 03/24/1999
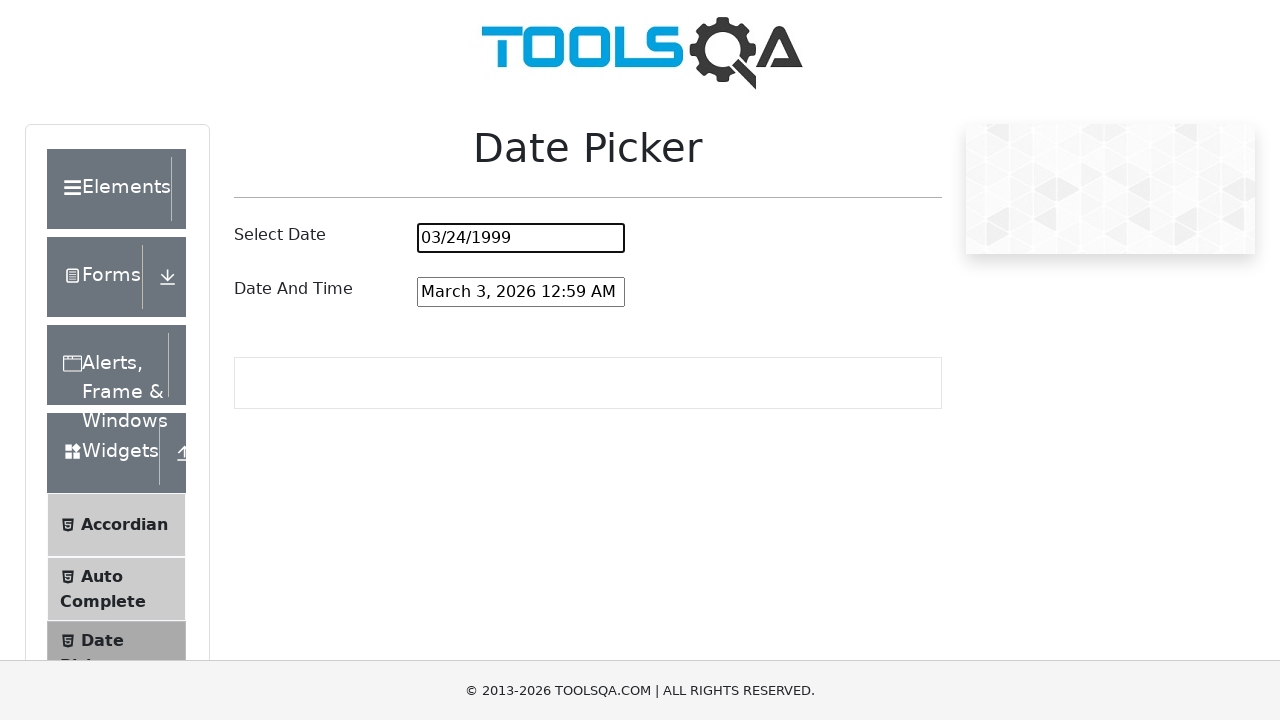

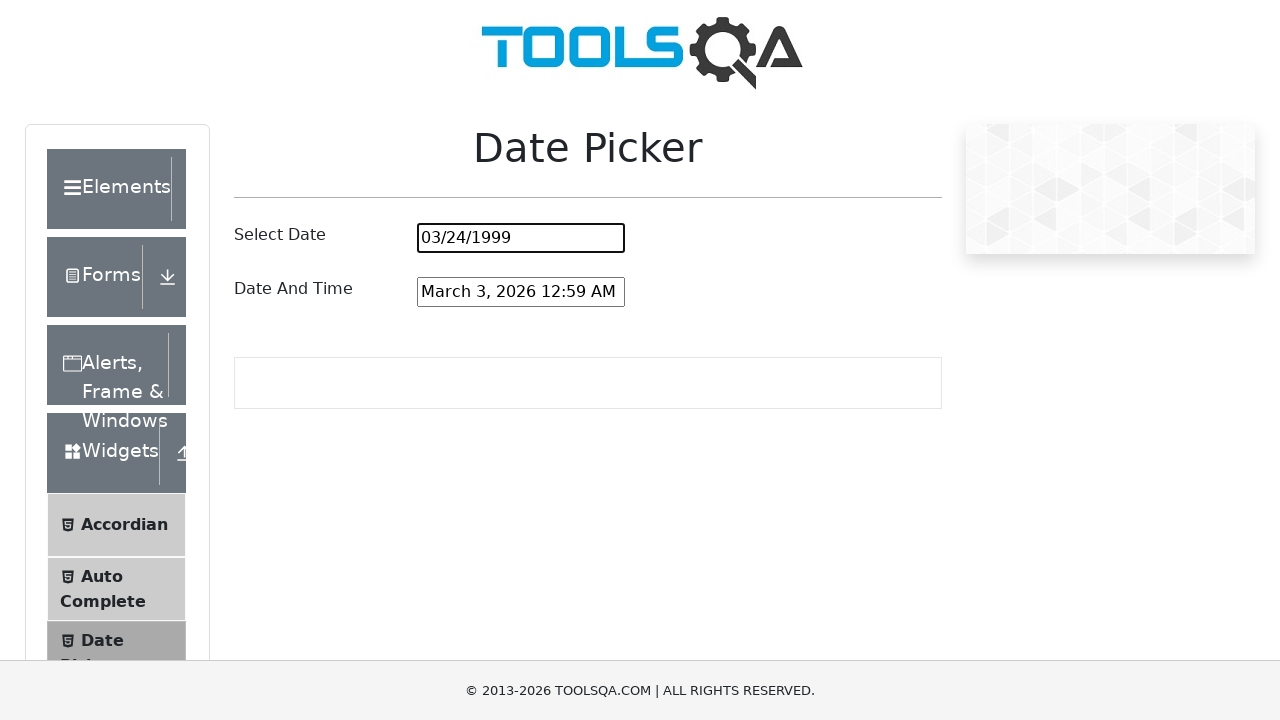